Tests submitting a permanent address in the text box form and verifies the output displays the entered address

Starting URL: https://demoqa.com/text-box

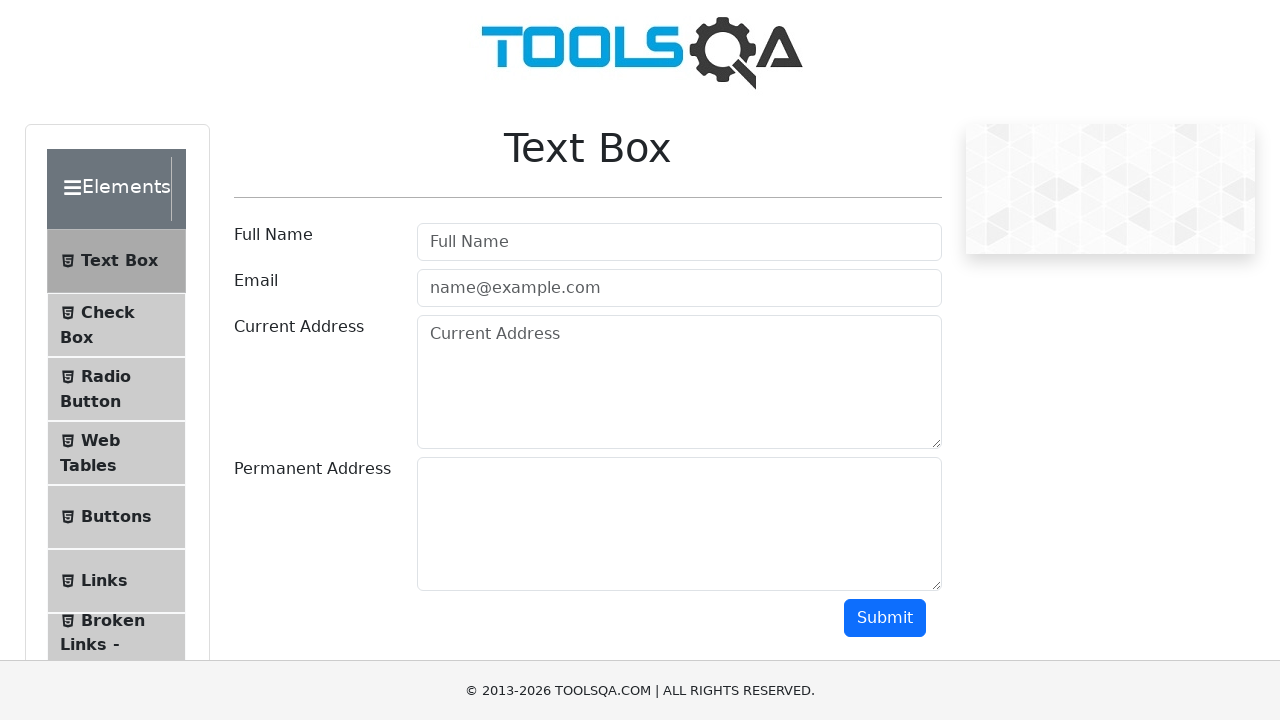

Filled permanent address field with 'Budapest, Viola 100, 777' on textarea#permanentAddress
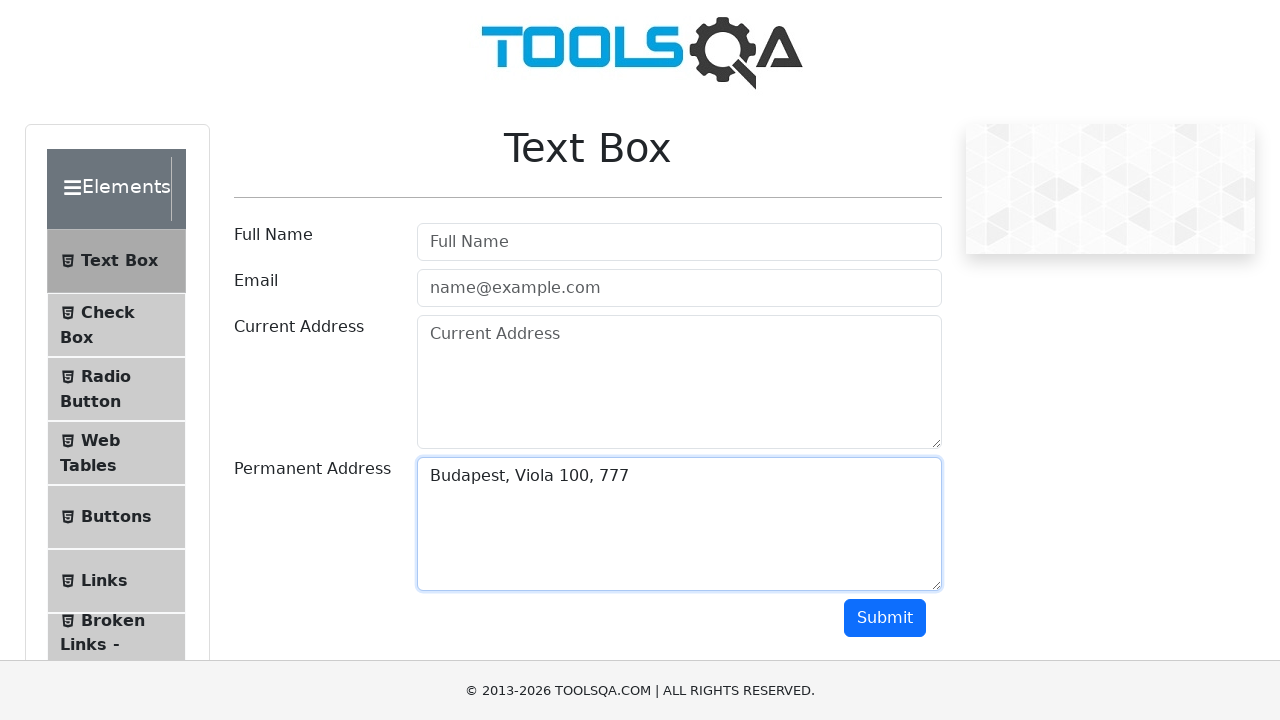

Scrolled submit button into view
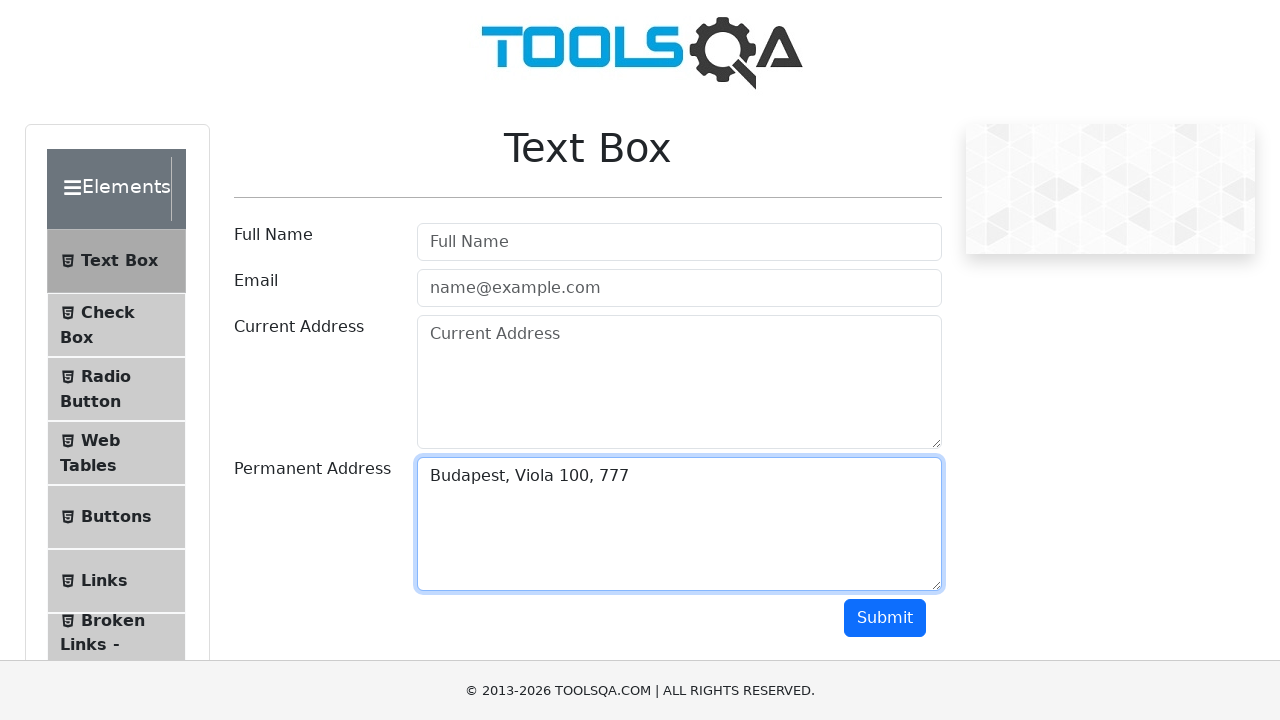

Clicked submit button to submit the permanent address at (885, 618) on #submit
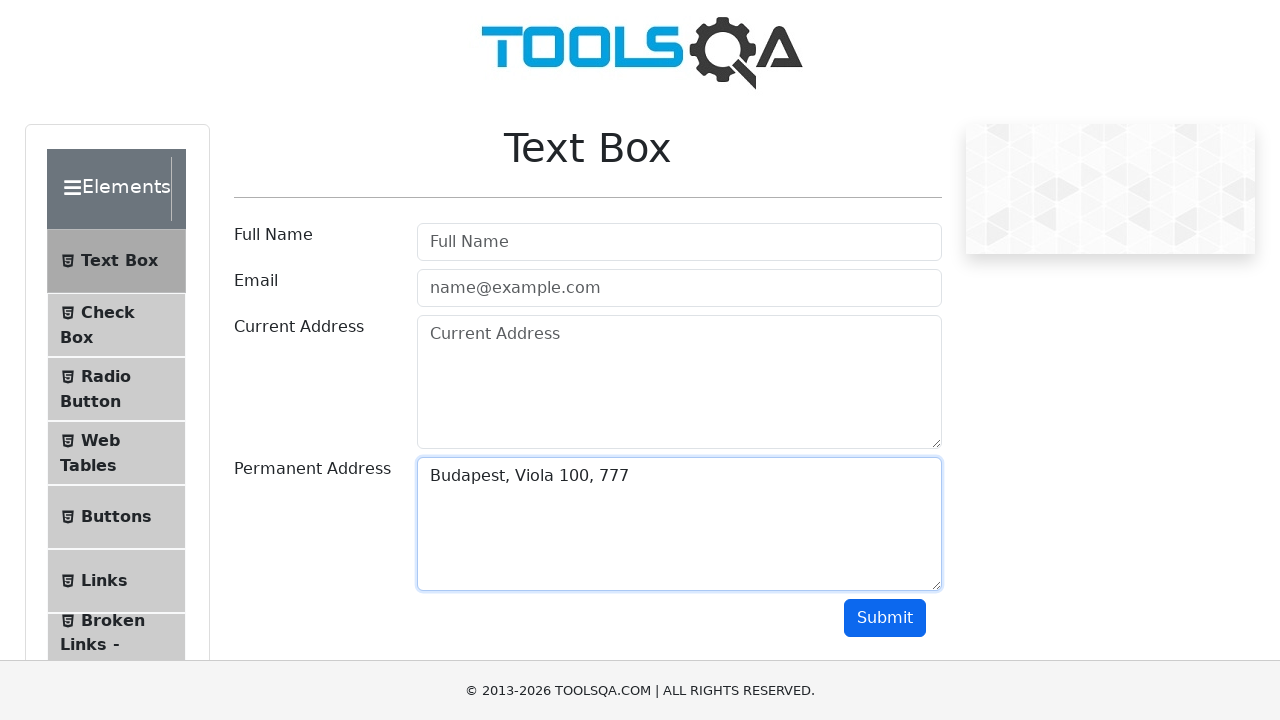

Waited for permanent address output to appear
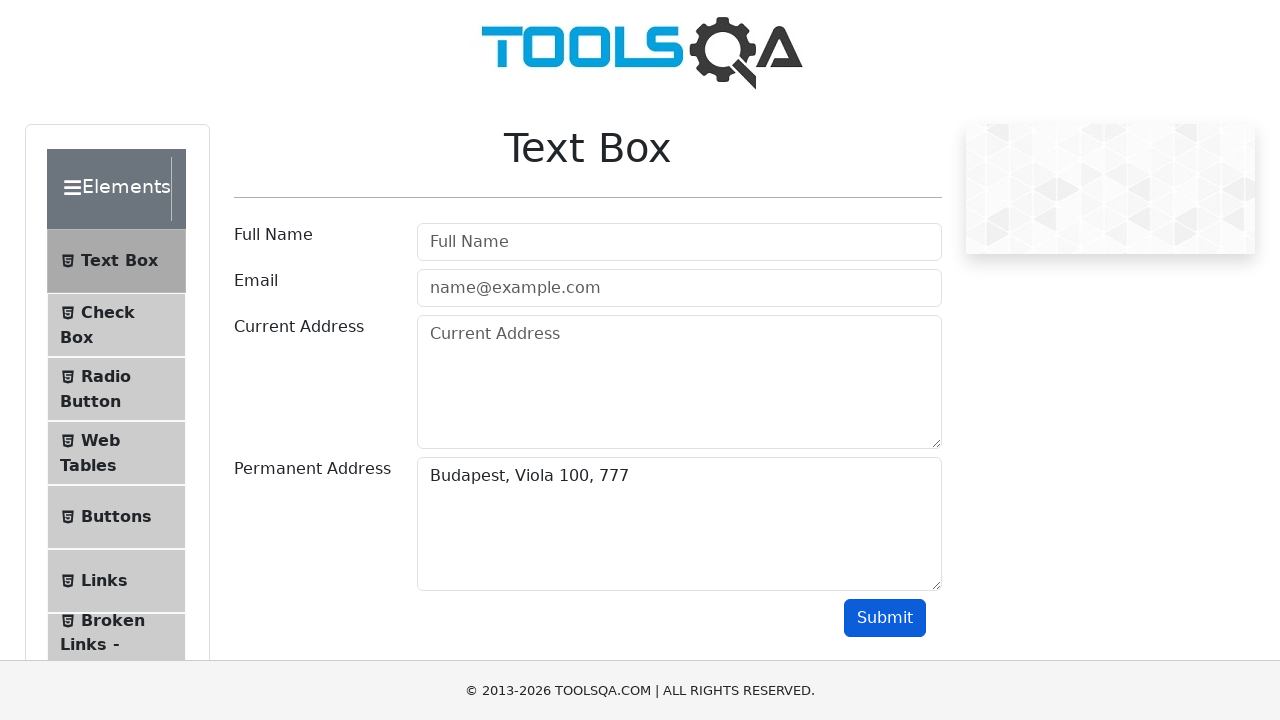

Verified that the permanent address output contains the entered address 'Budapest, Viola 100, 777'
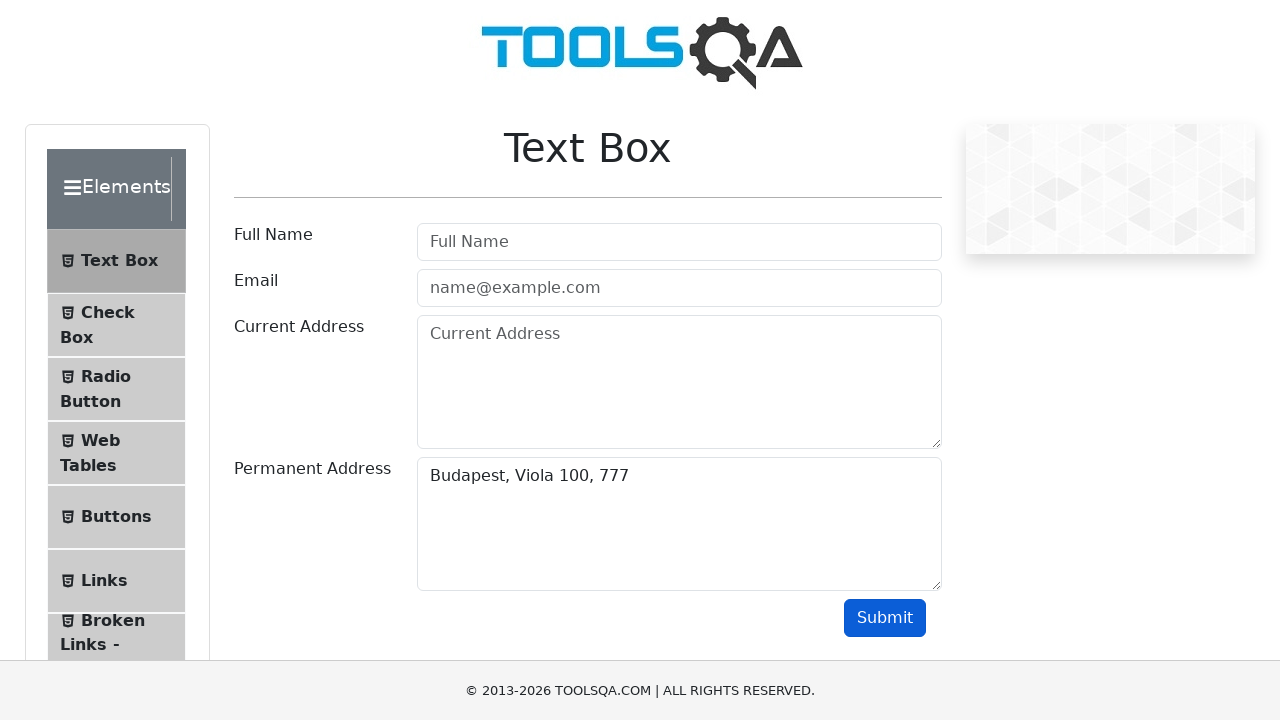

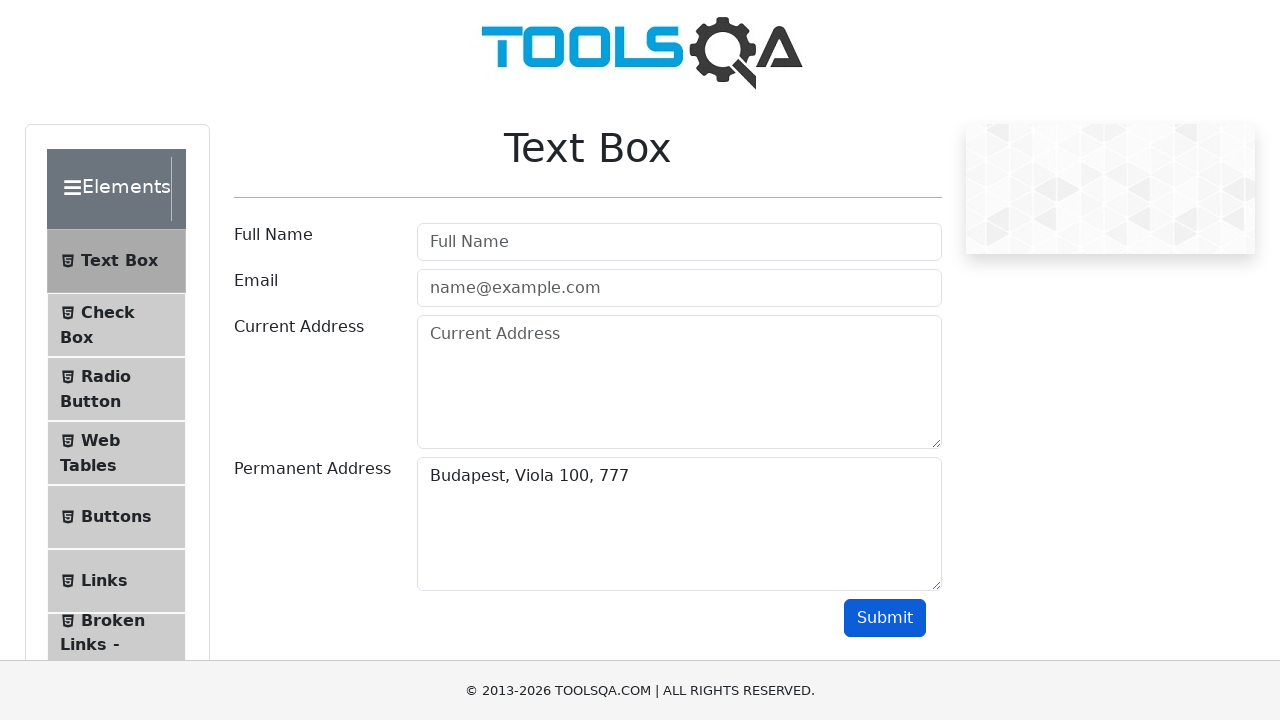